Performs a drag and drop by offset, moving an element to specific coordinates

Starting URL: https://crossbrowsertesting.github.io/drag-and-drop

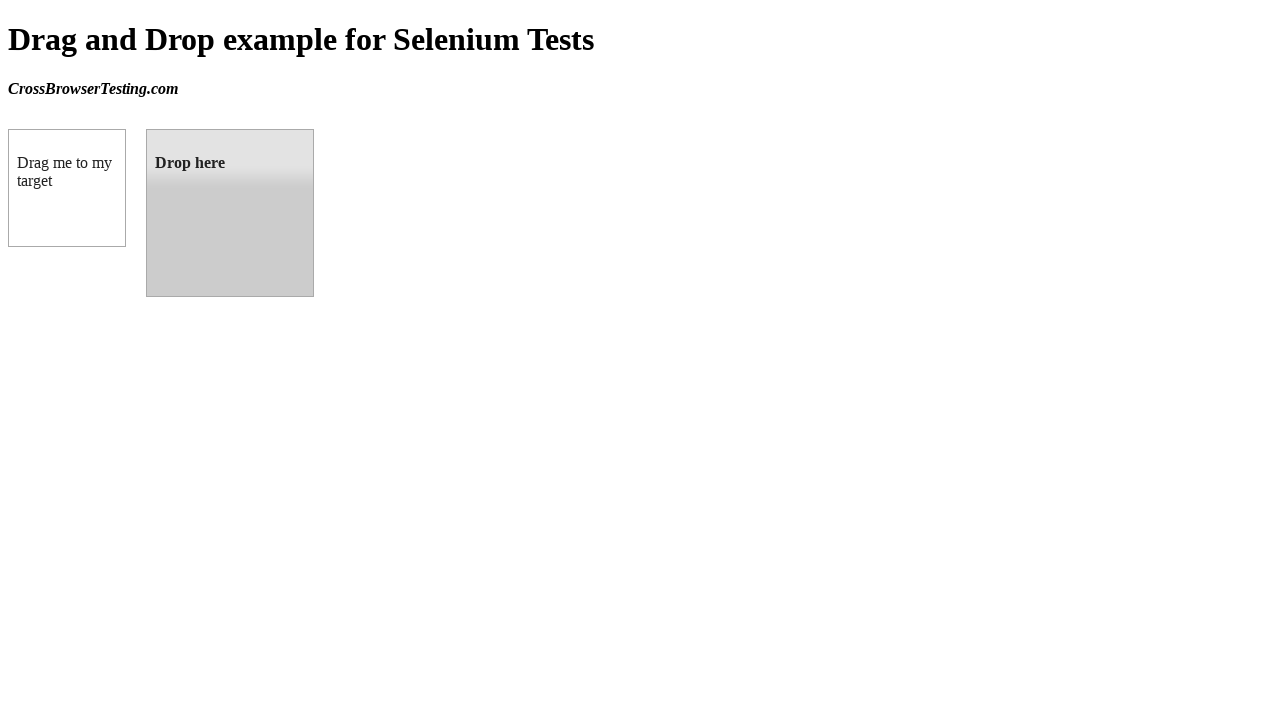

Waited for draggable element to load
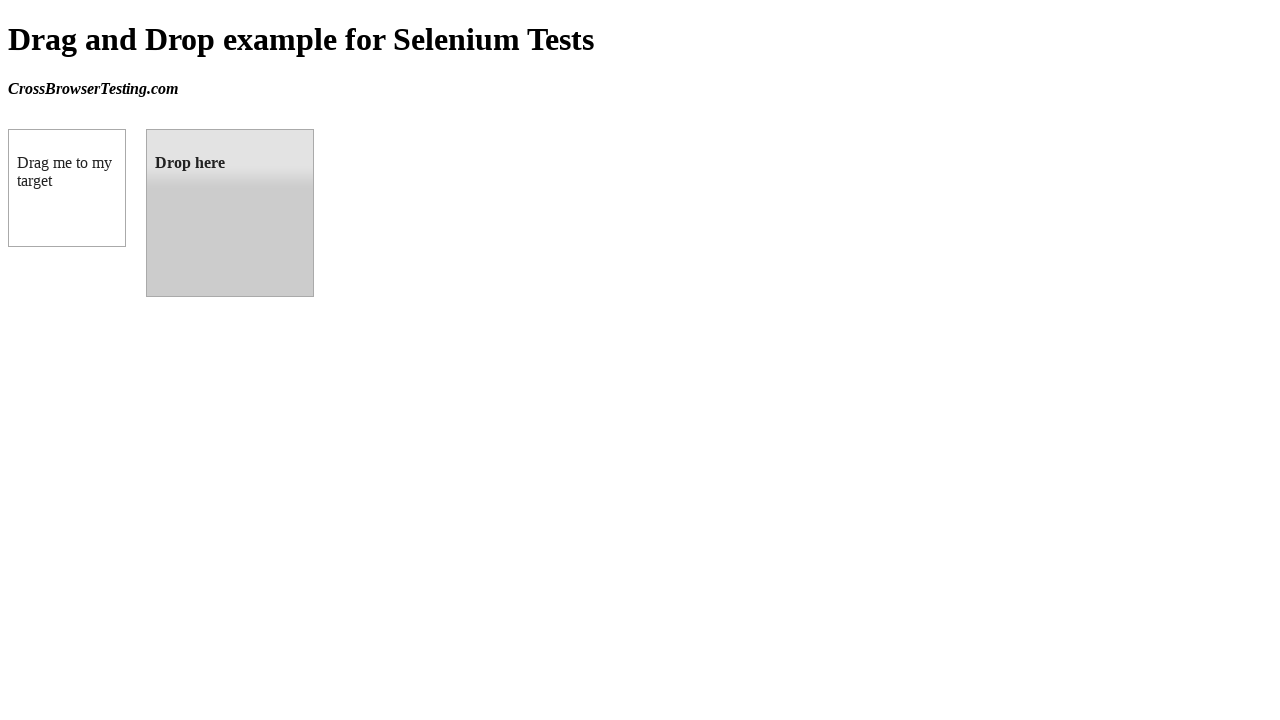

Waited for droppable element to load
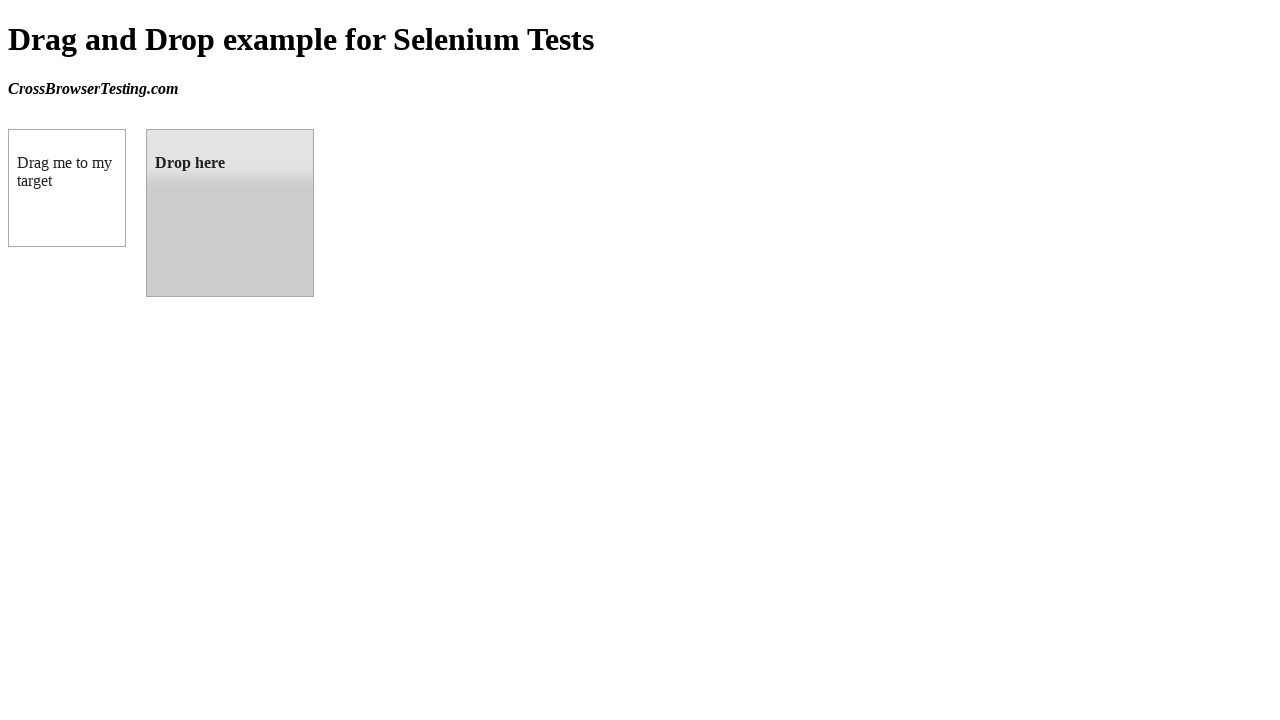

Retrieved bounding box of droppable target element
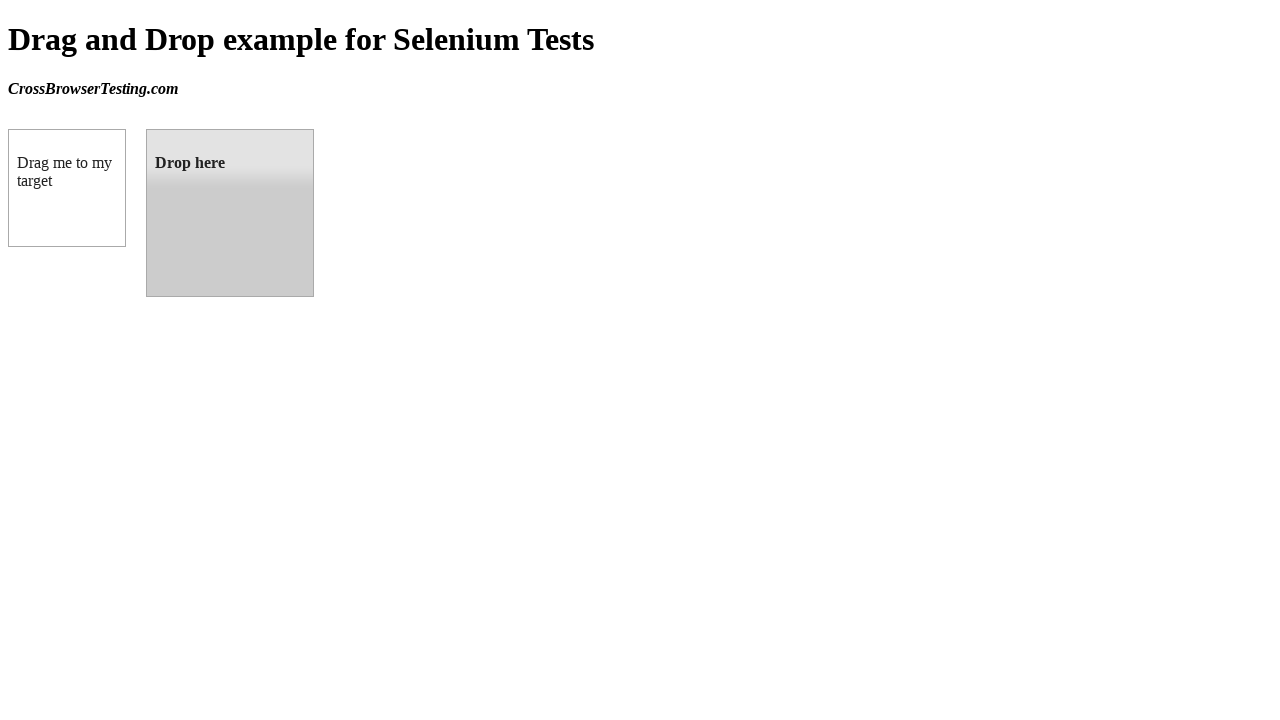

Performed drag and drop from draggable element to droppable target at (230, 213)
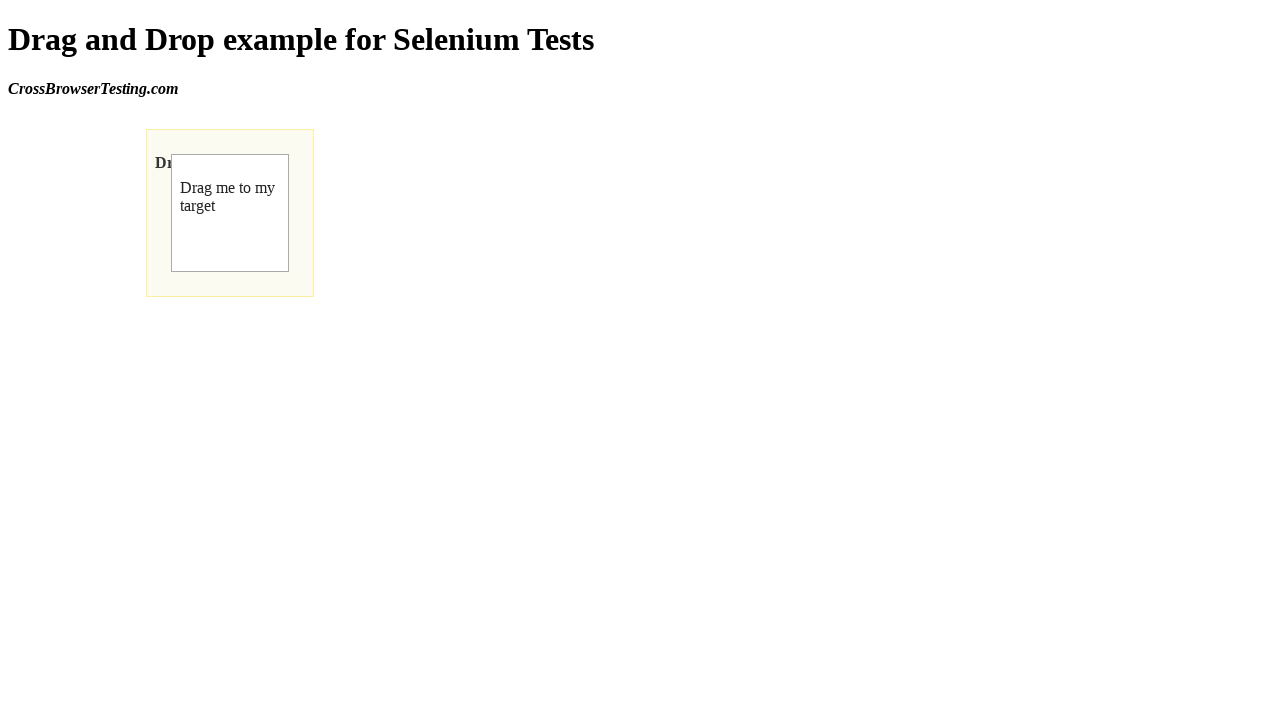

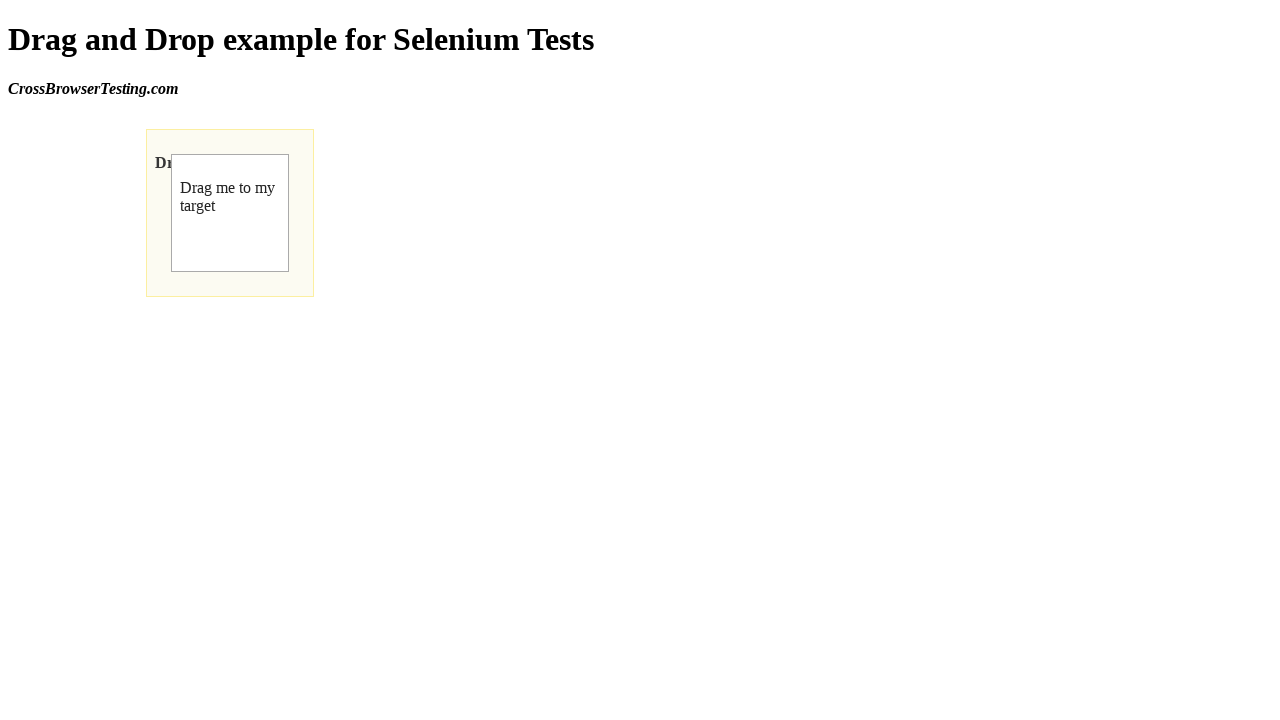